Tests a keypress form by clicking on a name input field, entering a name, and clicking a submit button on the Formy project test page.

Starting URL: https://formy-project.herokuapp.com/keypress

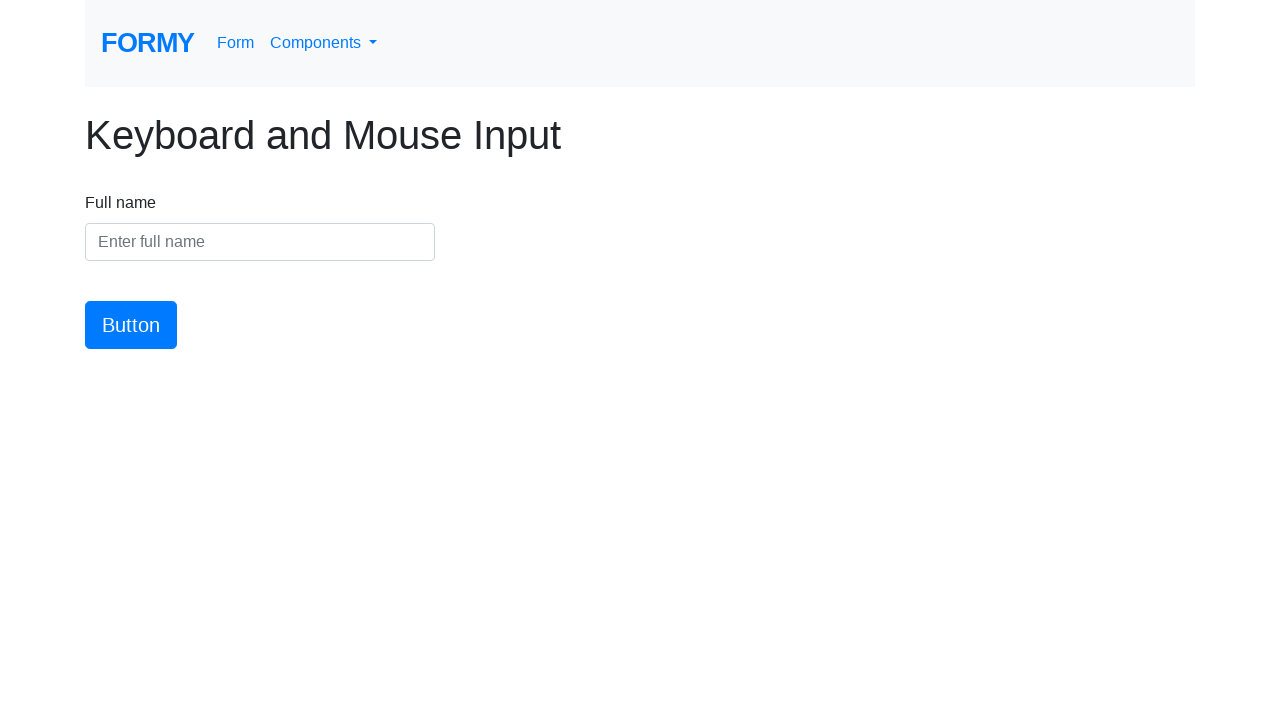

Clicked on the name input field at (260, 242) on #name
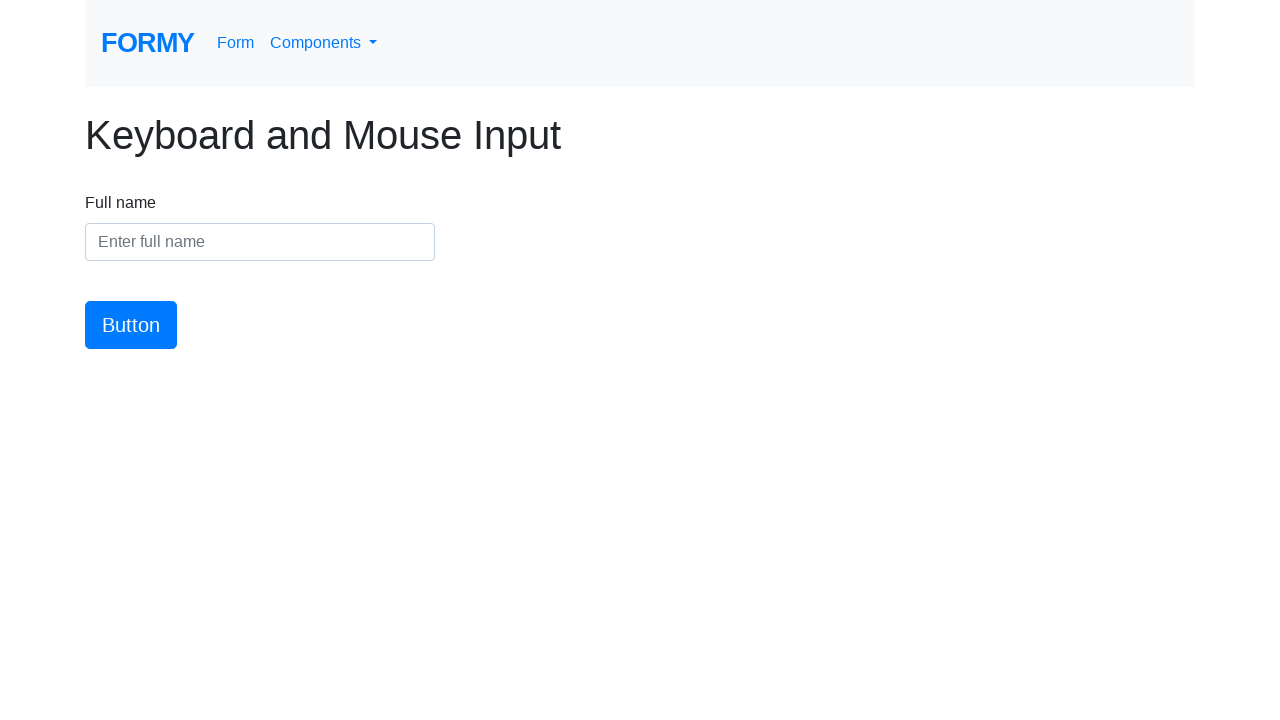

Entered 'shahabaj pathan' in the name input field on #name
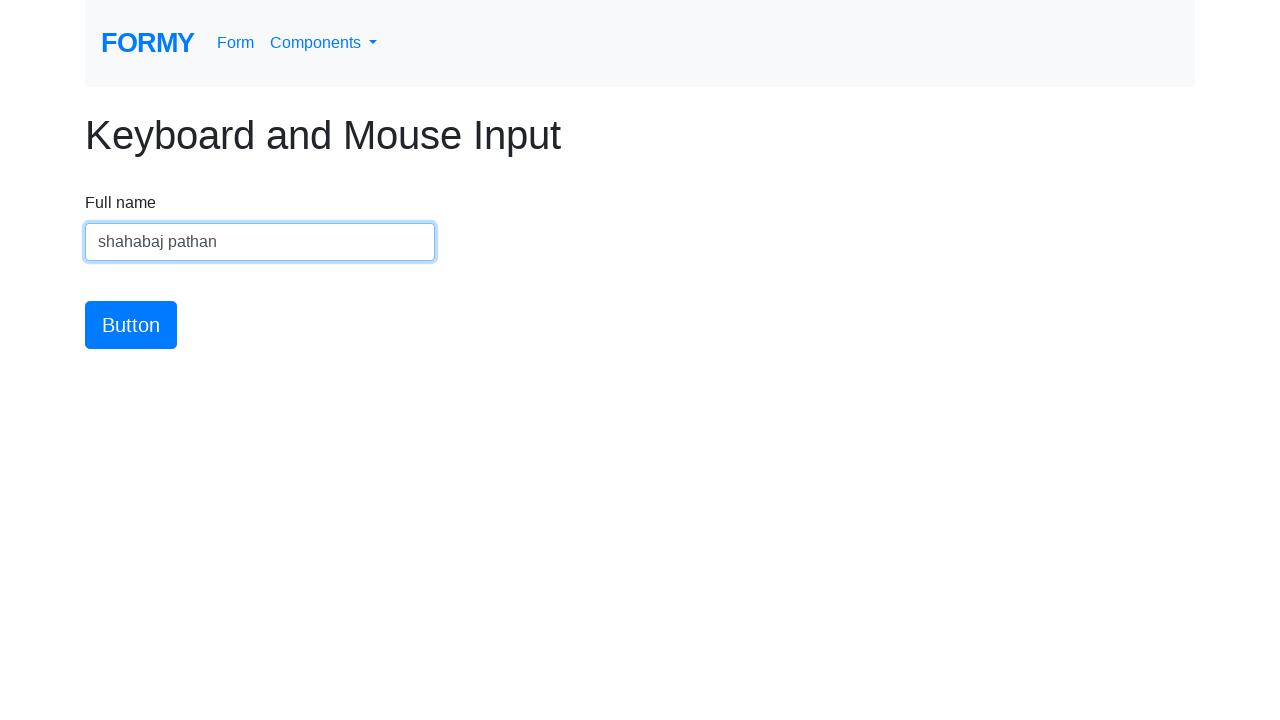

Clicked the submit button at (131, 325) on #button
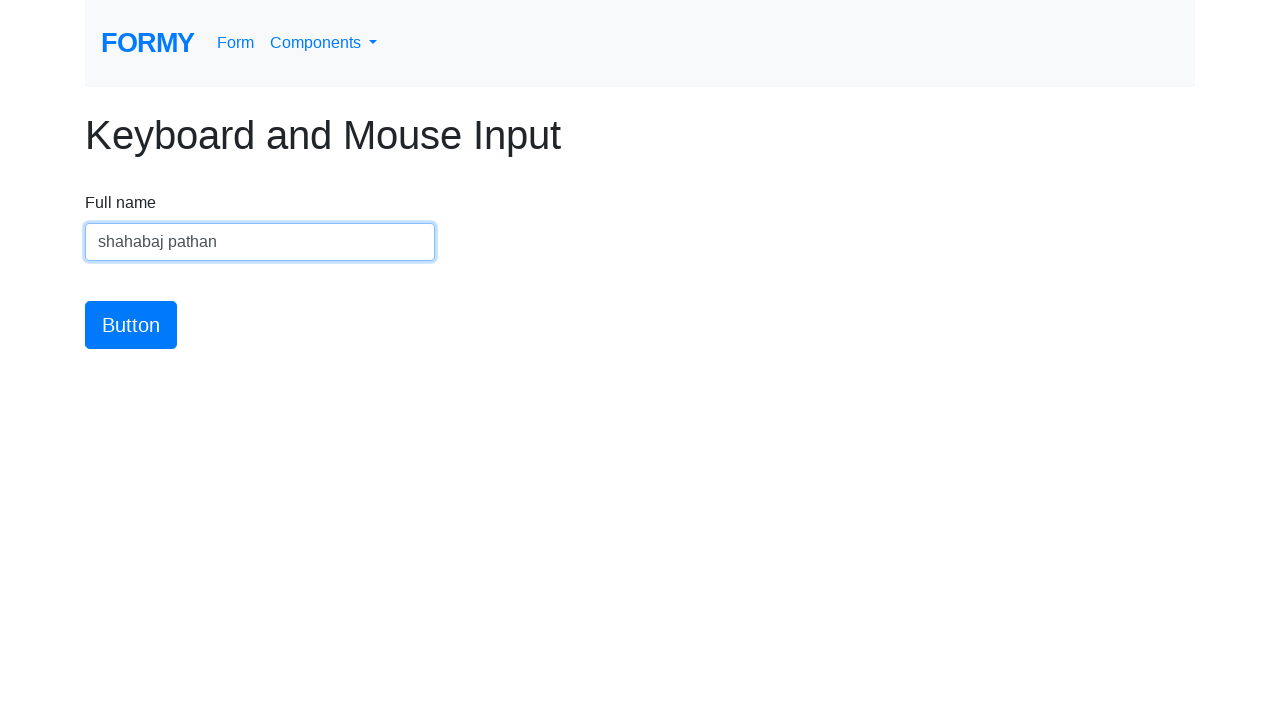

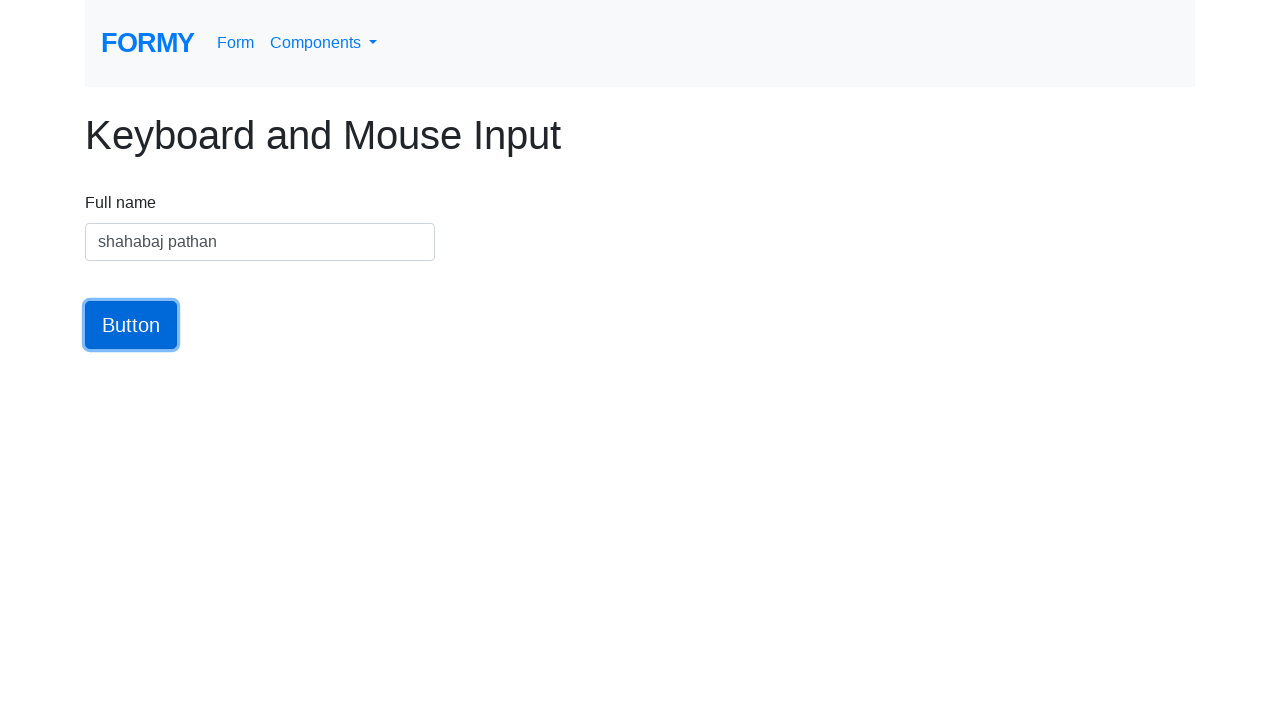